Tests the web tables functionality on DemoQA by first deleting existing records, then adding new records through a form with first name, last name, email, age, salary, and department fields.

Starting URL: https://demoqa.com/webtables

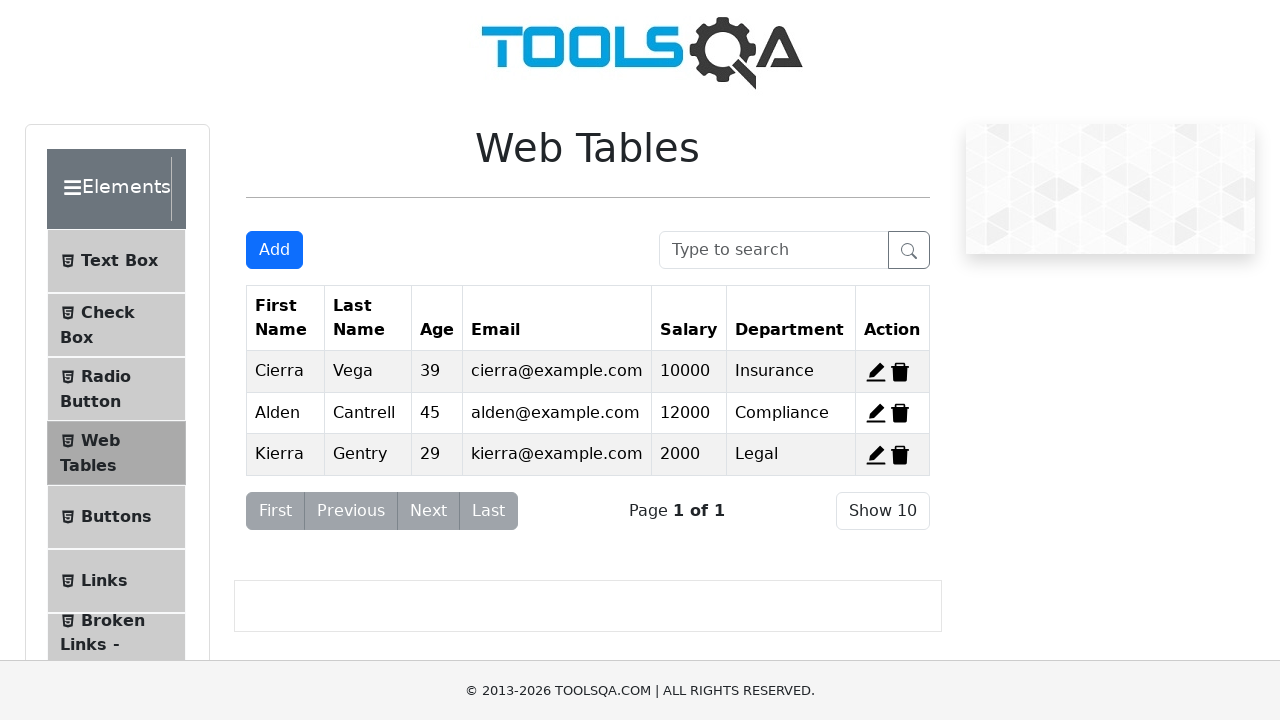

Clicked delete button for record 1 at (900, 372) on xpath=//*[@id="delete-record-1"]
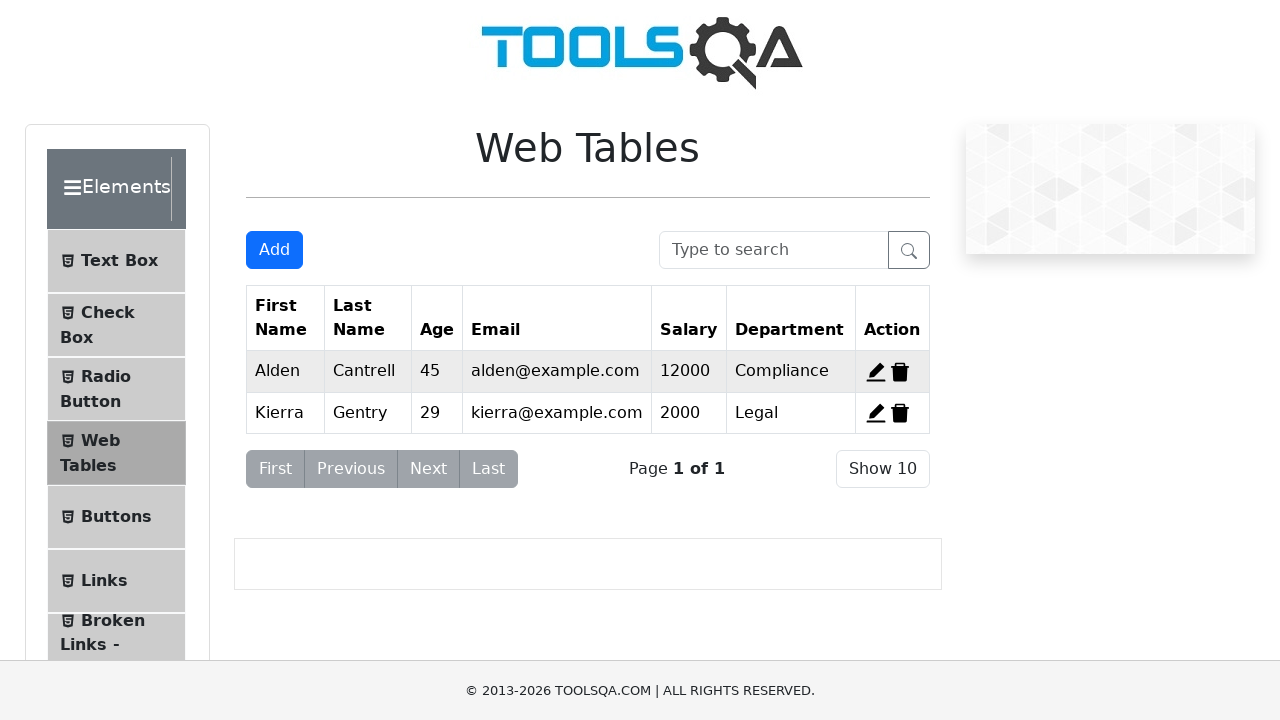

Clicked delete button for record 2 at (900, 372) on xpath=//*[@id="delete-record-2"]
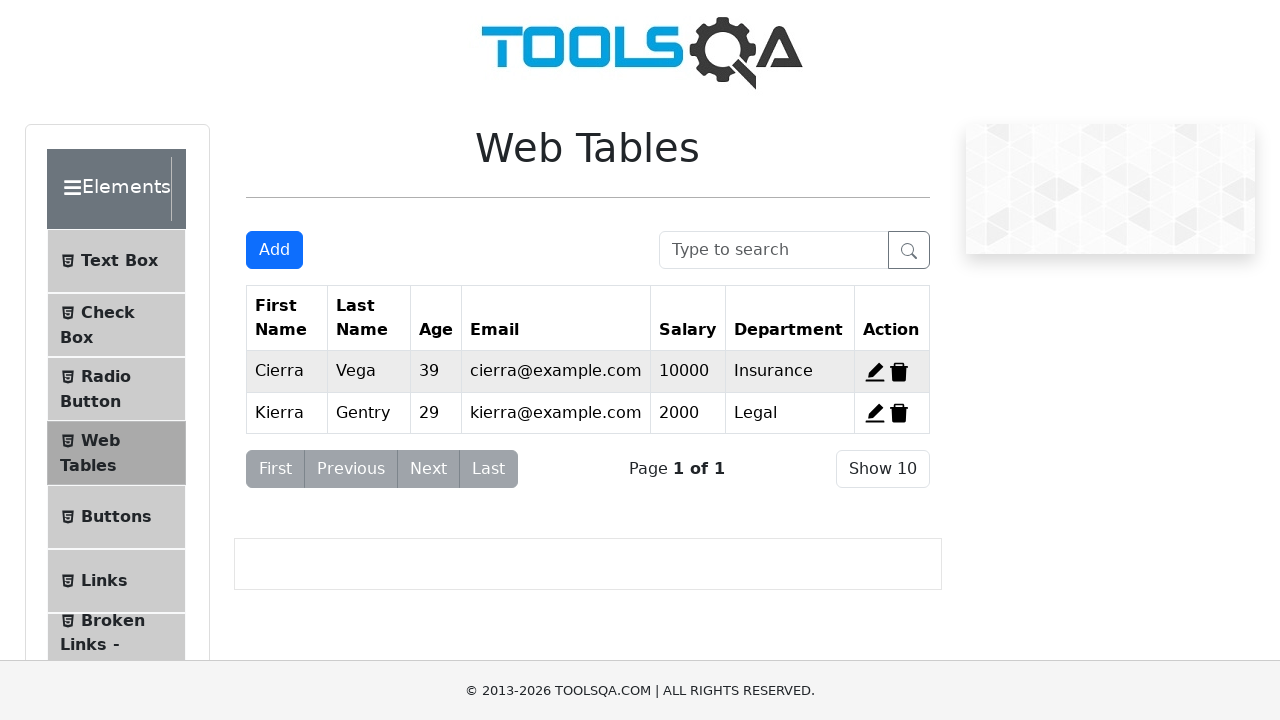

Clicked delete button for record 3 at (899, 413) on xpath=//*[@id="delete-record-3"]
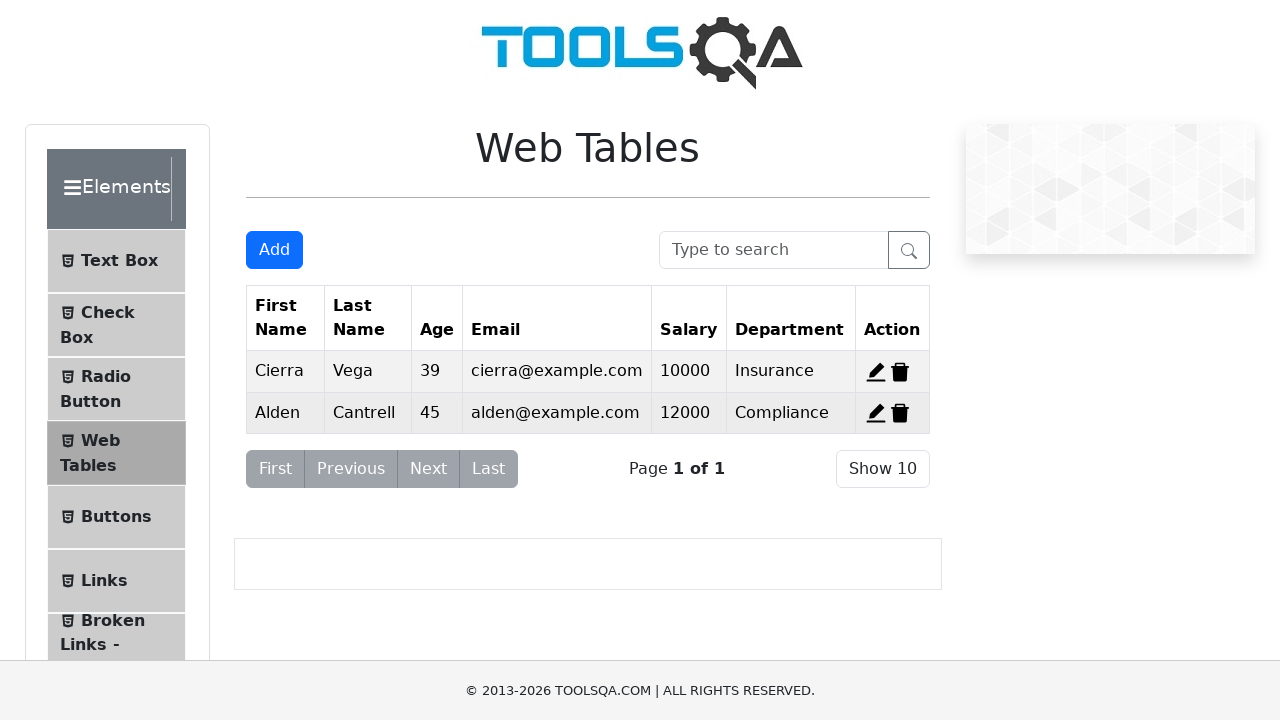

Clicked Add New Record button to add employee John Smith at (274, 250) on #addNewRecordButton
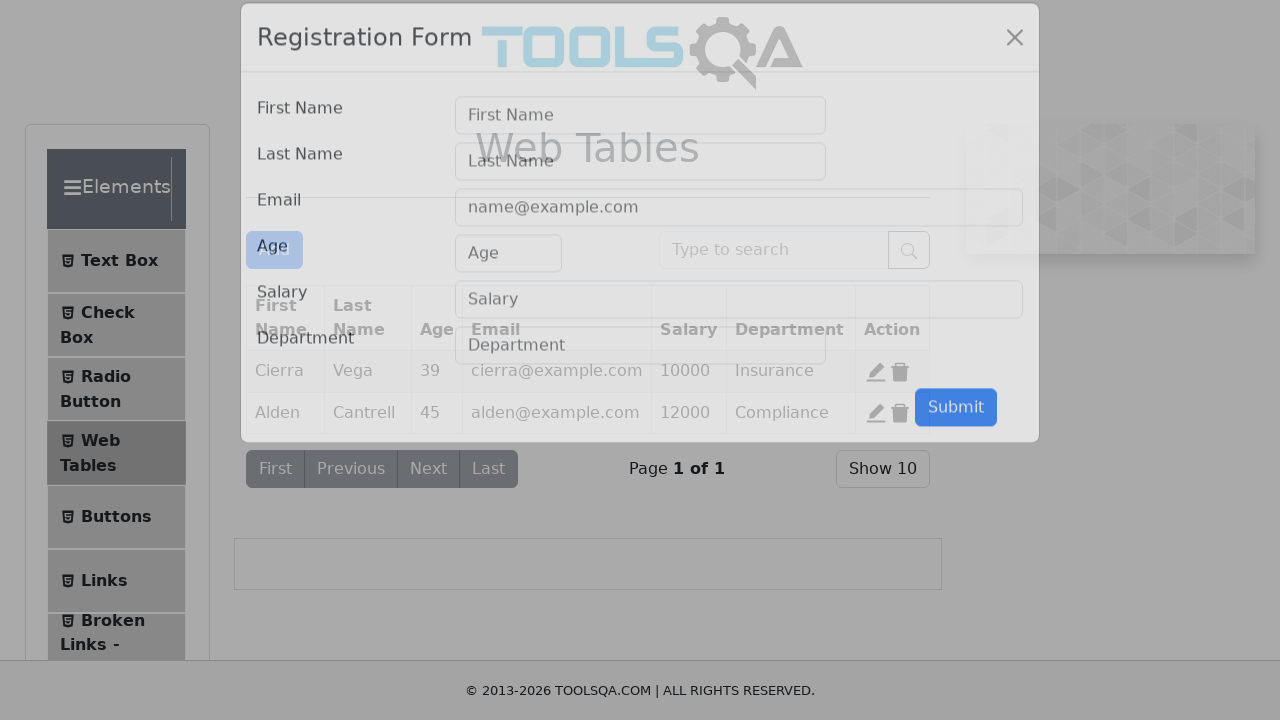

Filled first name field with 'John' on #firstName
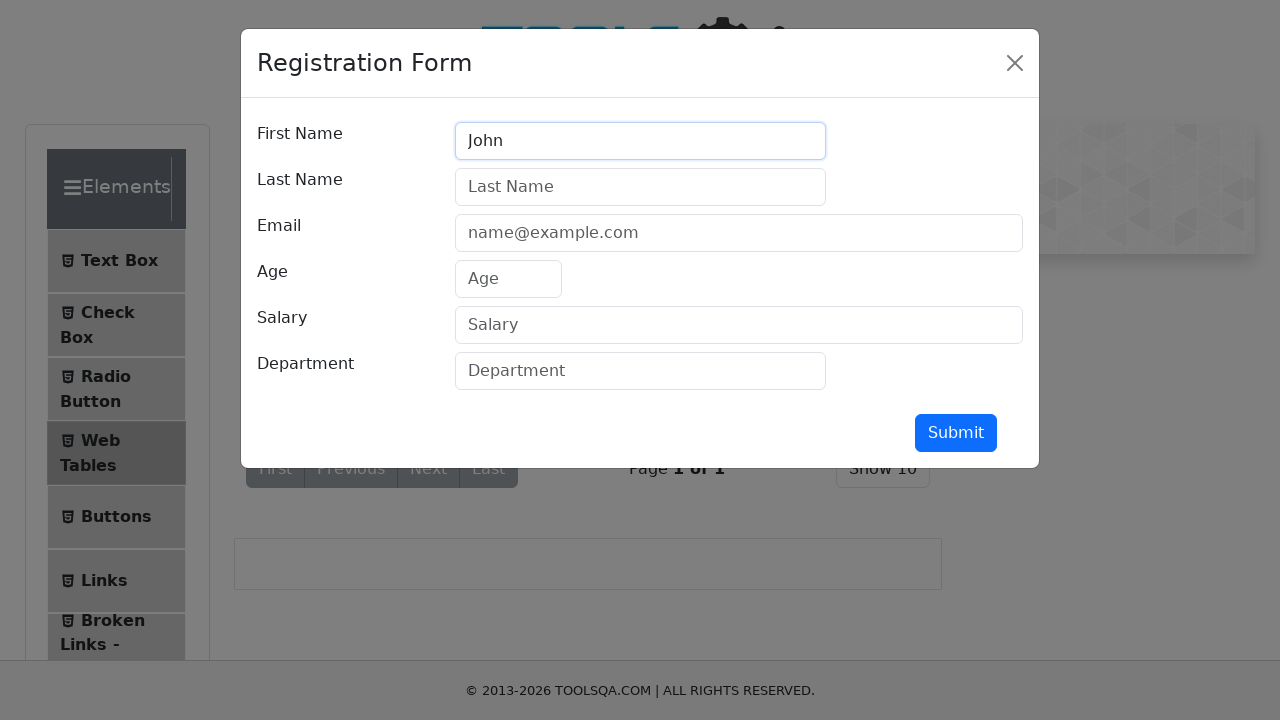

Filled last name field with 'Smith' on #lastName
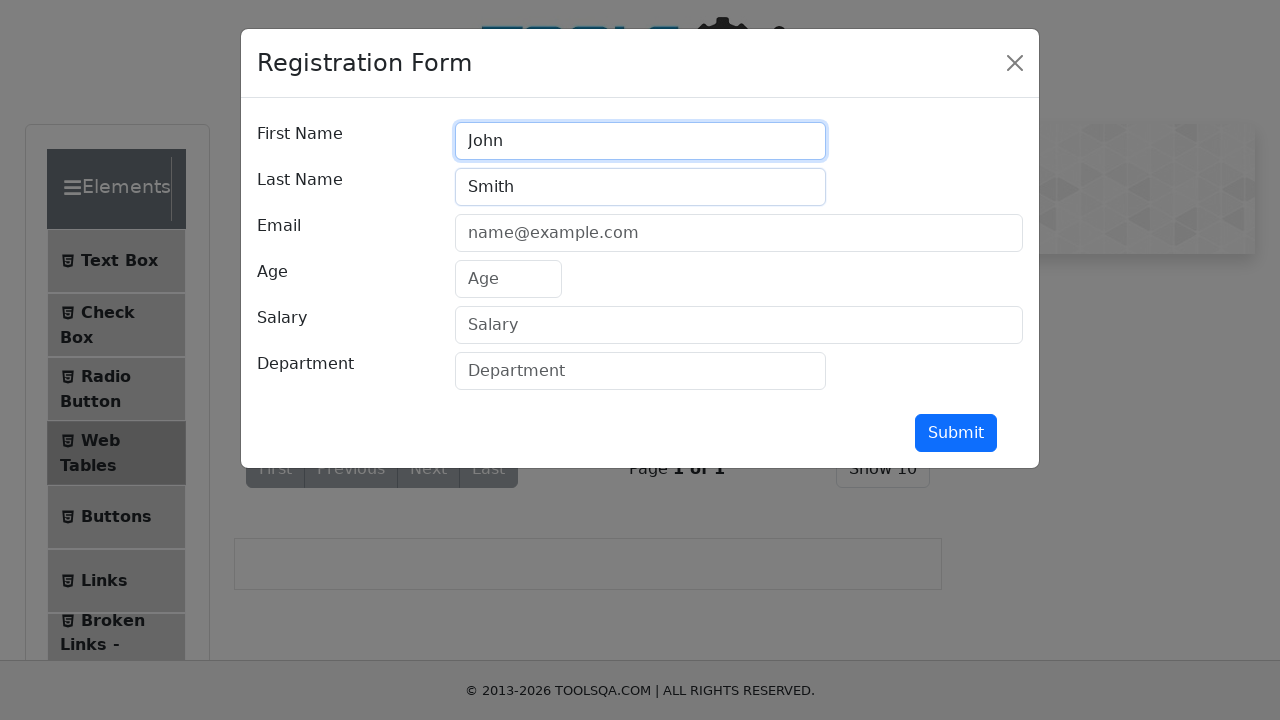

Filled email field with 'john.smith@example.com' on #userEmail
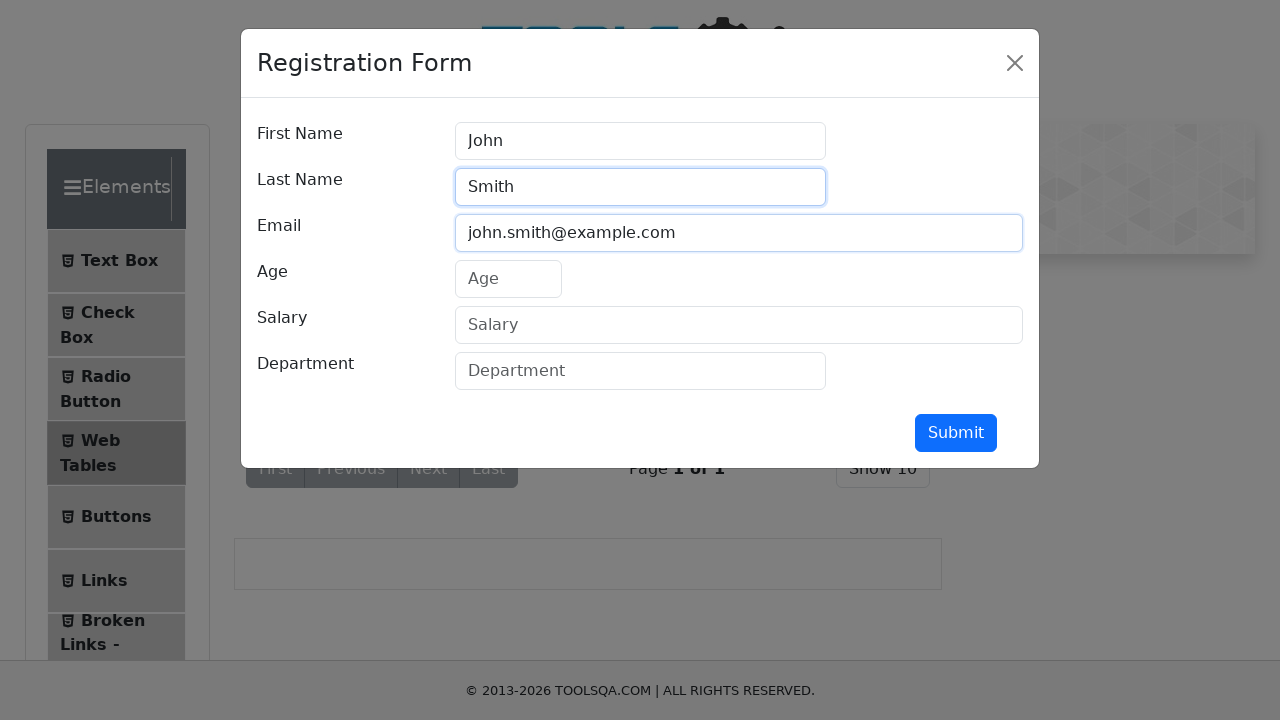

Filled age field with '32' on #age
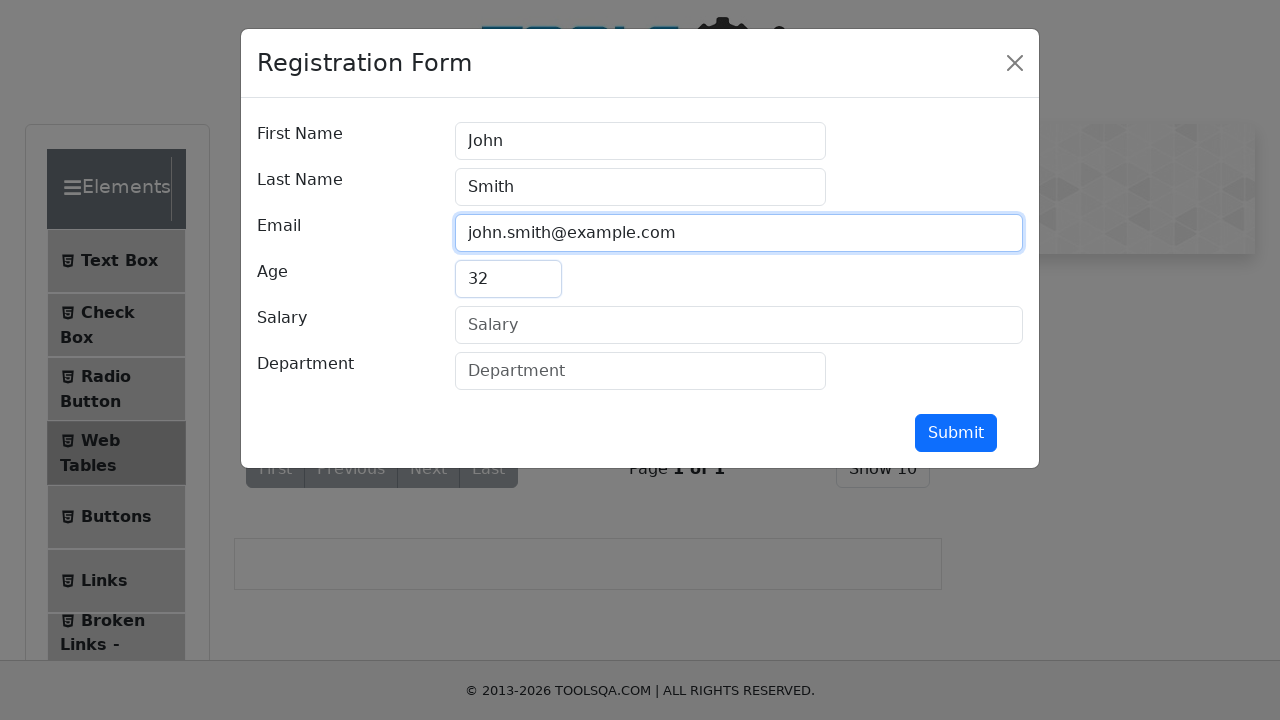

Filled salary field with '65000' on #salary
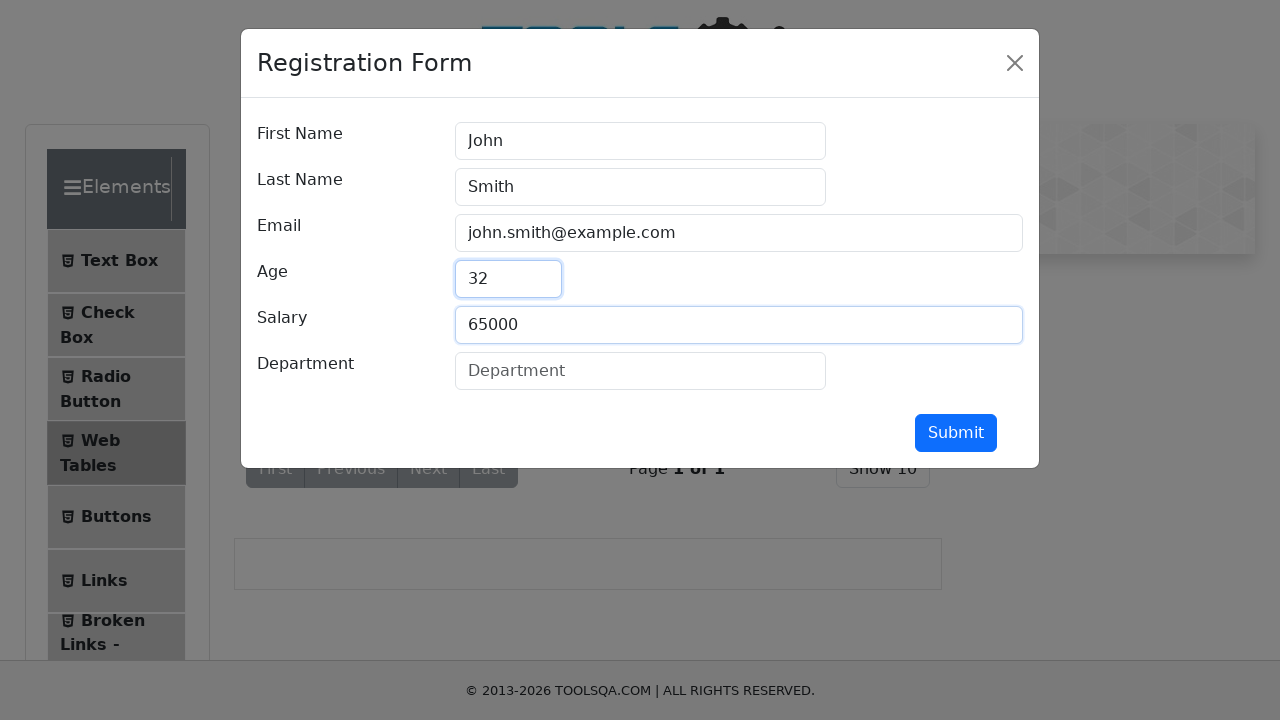

Filled department field with 'Engineering' on #department
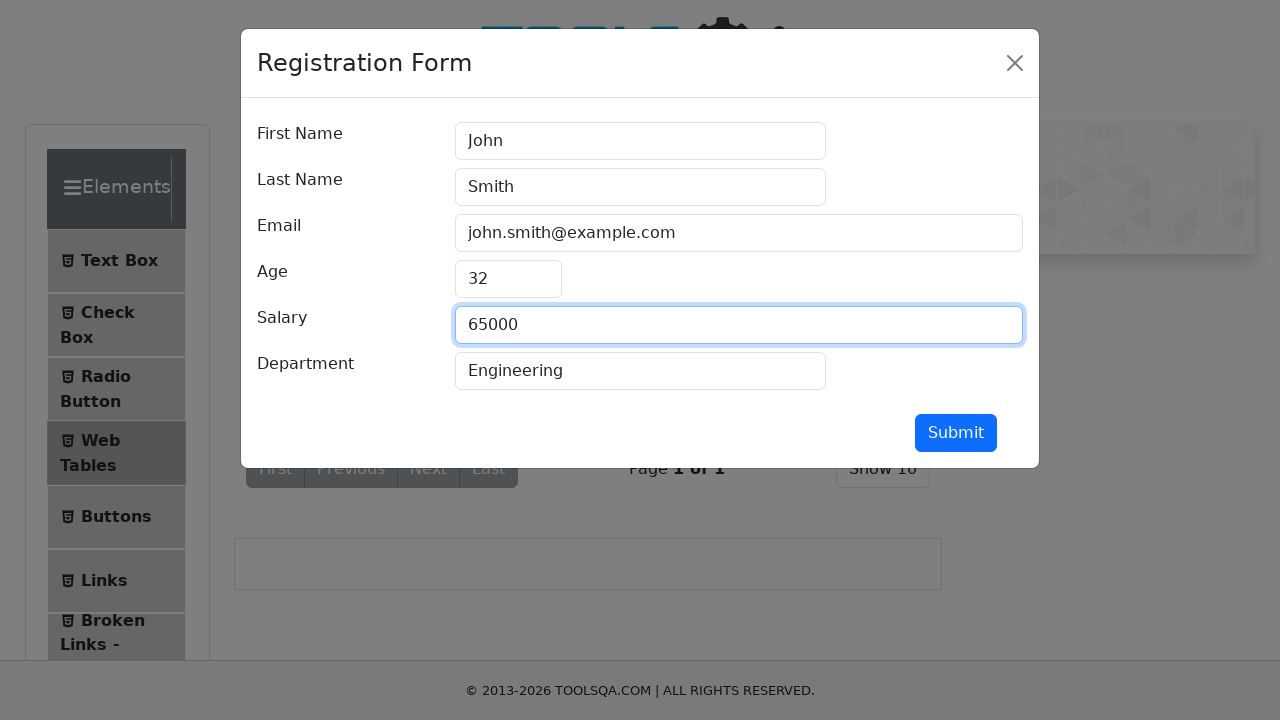

Clicked submit button to save record for John Smith at (956, 433) on #submit
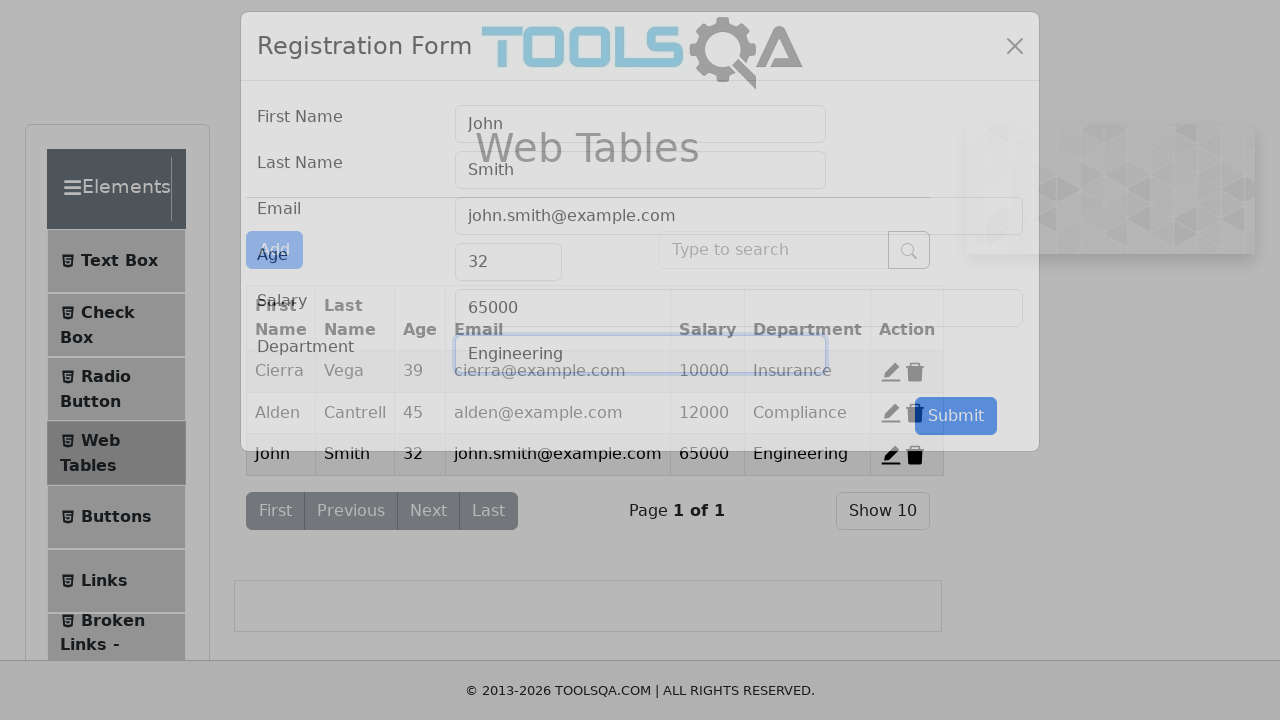

Modal closed after submitting record for John Smith
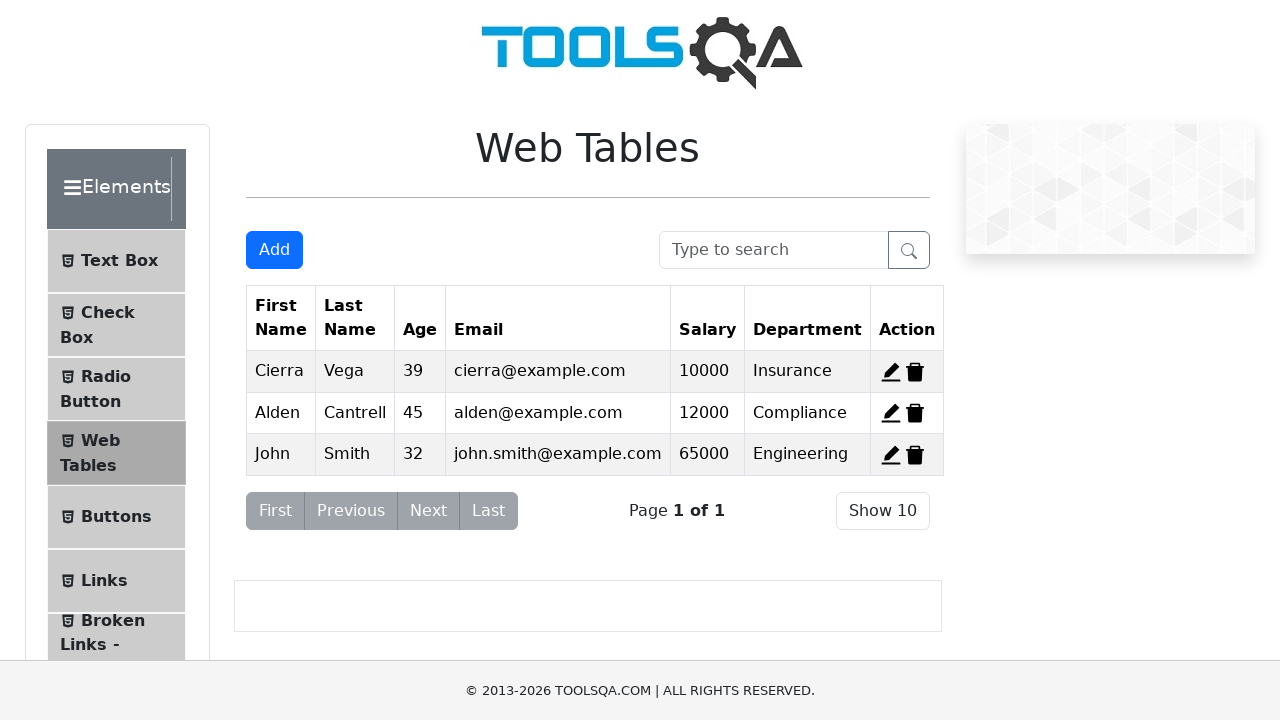

Clicked Add New Record button to add employee Sarah Johnson at (274, 250) on #addNewRecordButton
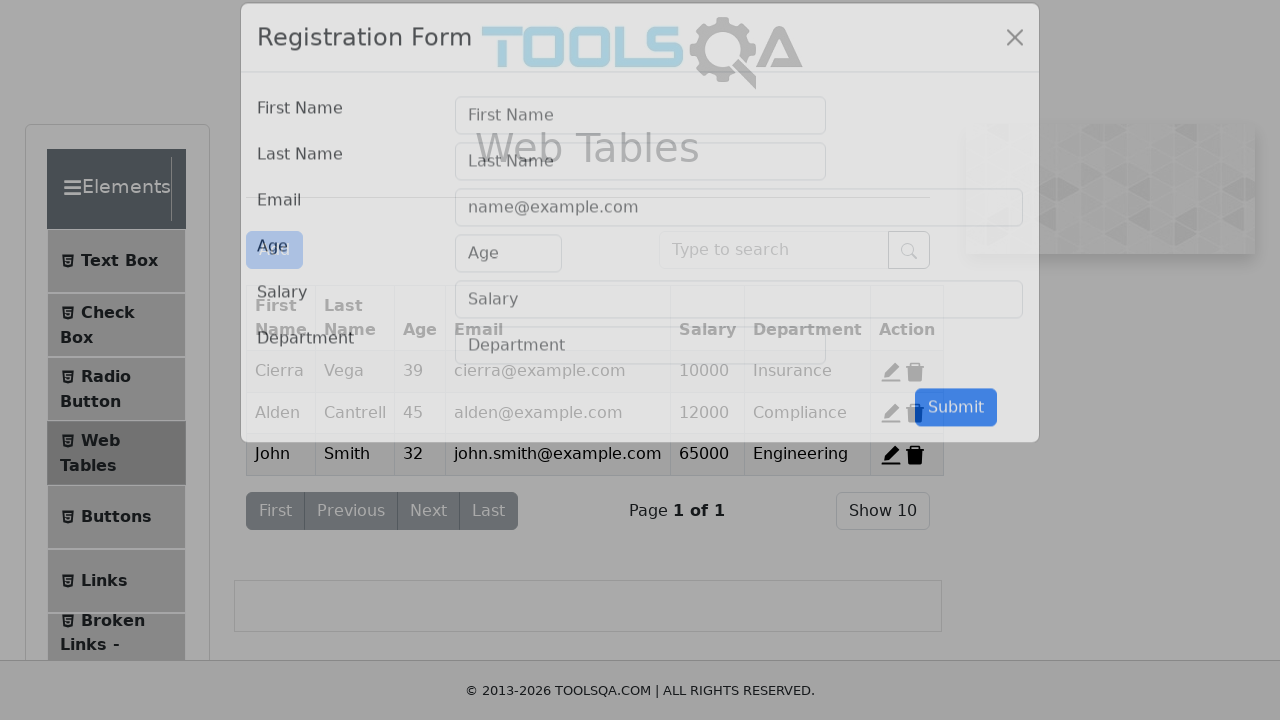

Filled first name field with 'Sarah' on #firstName
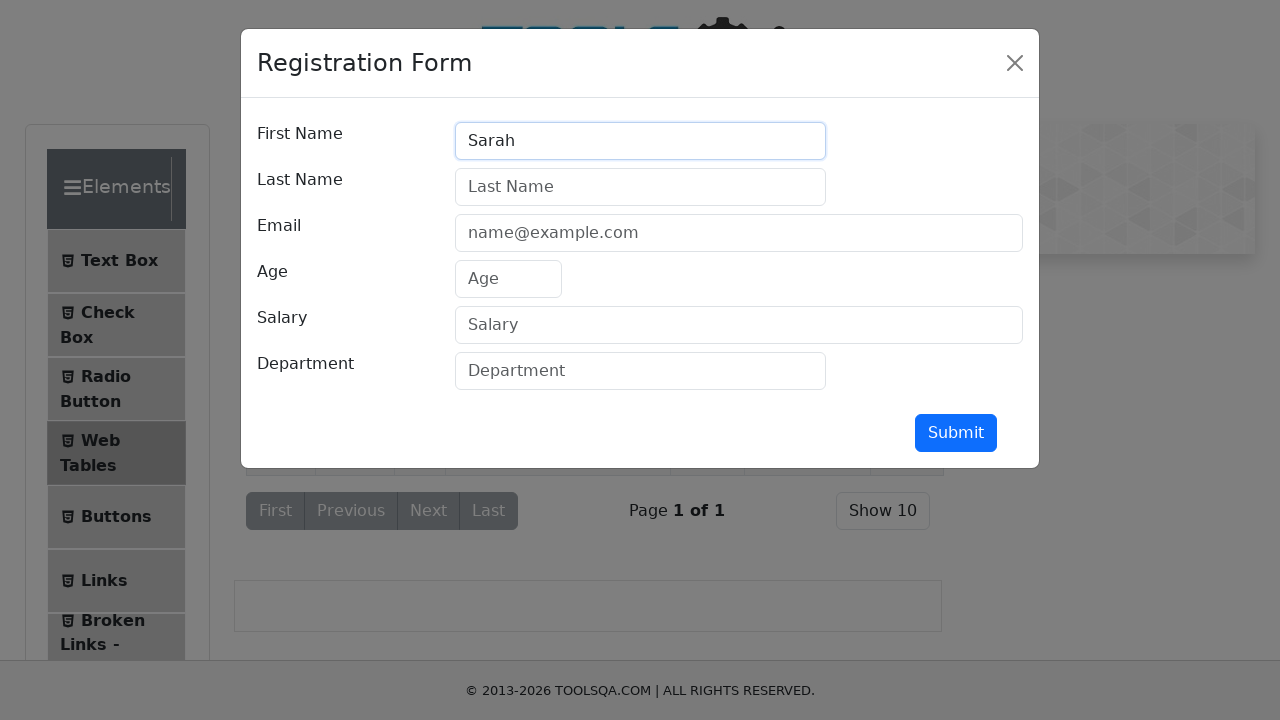

Filled last name field with 'Johnson' on #lastName
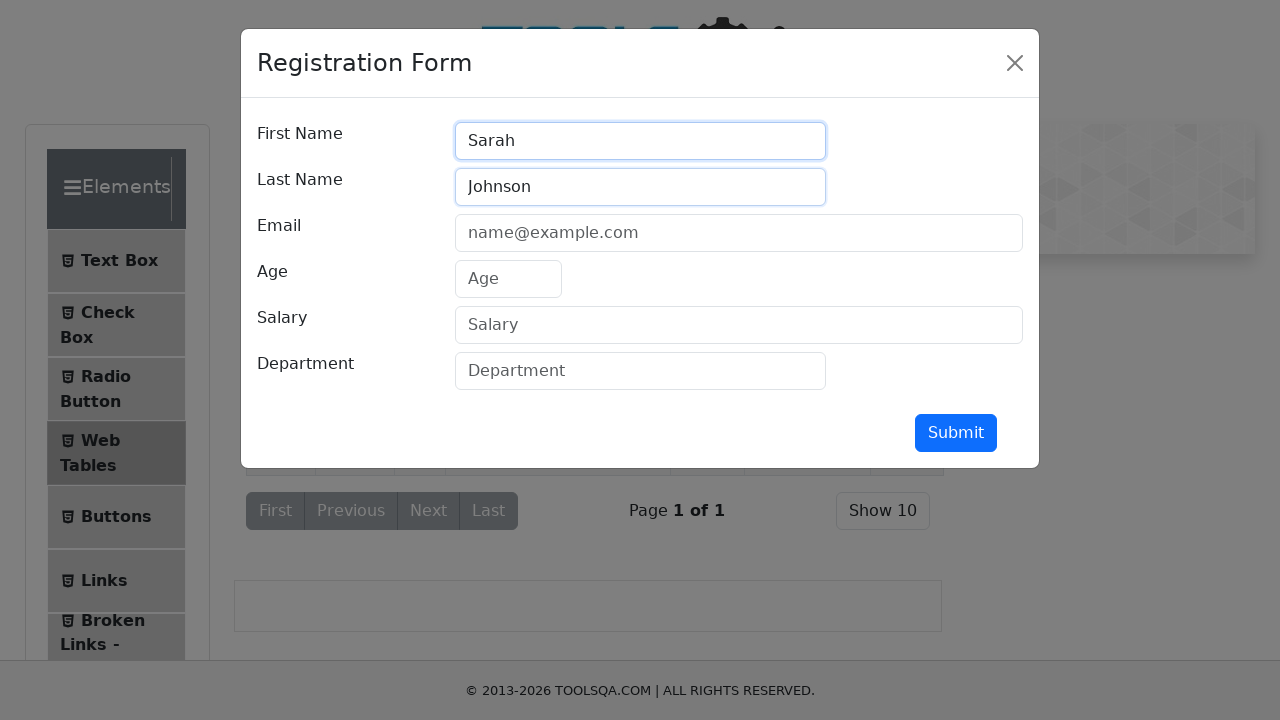

Filled email field with 'sarah.j@example.com' on #userEmail
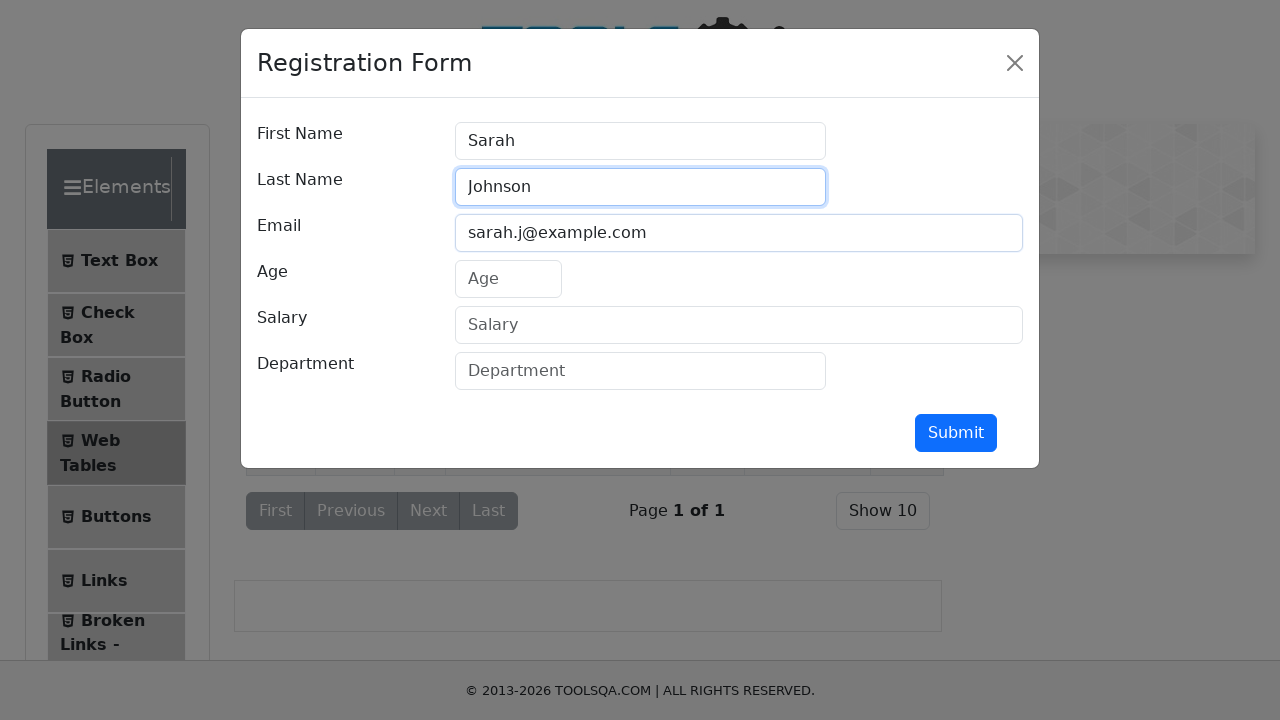

Filled age field with '28' on #age
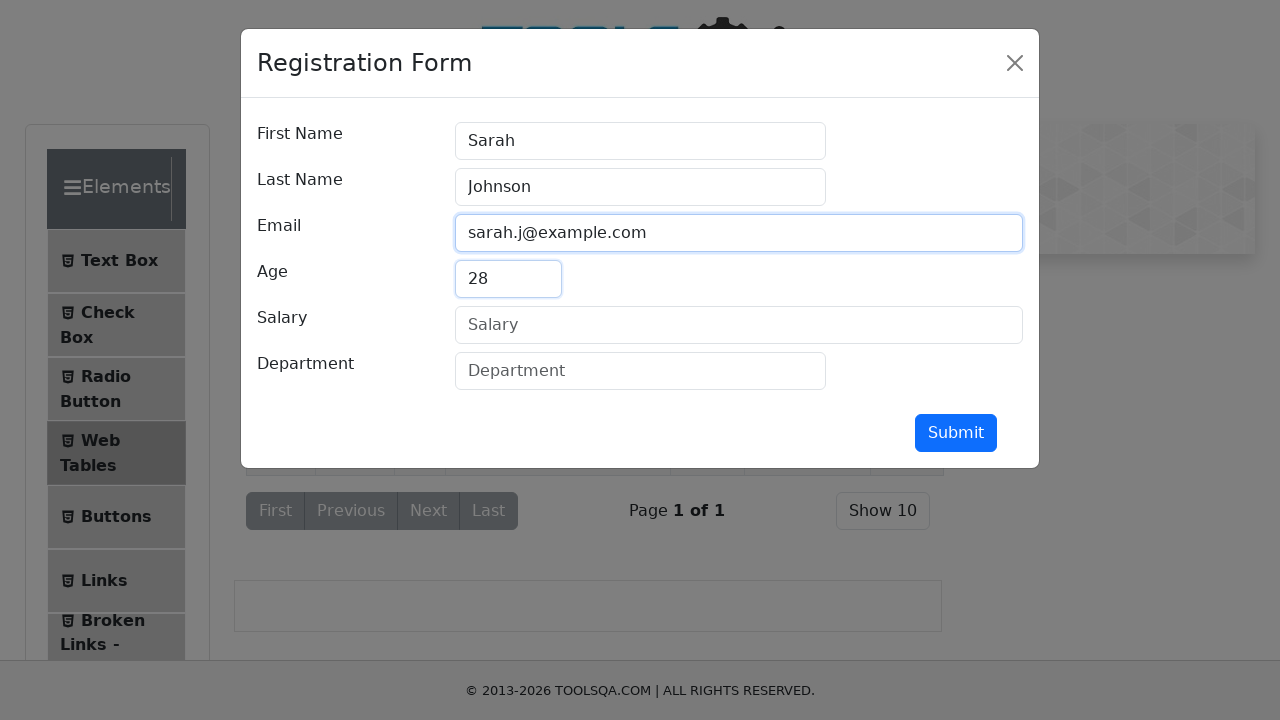

Filled salary field with '72000' on #salary
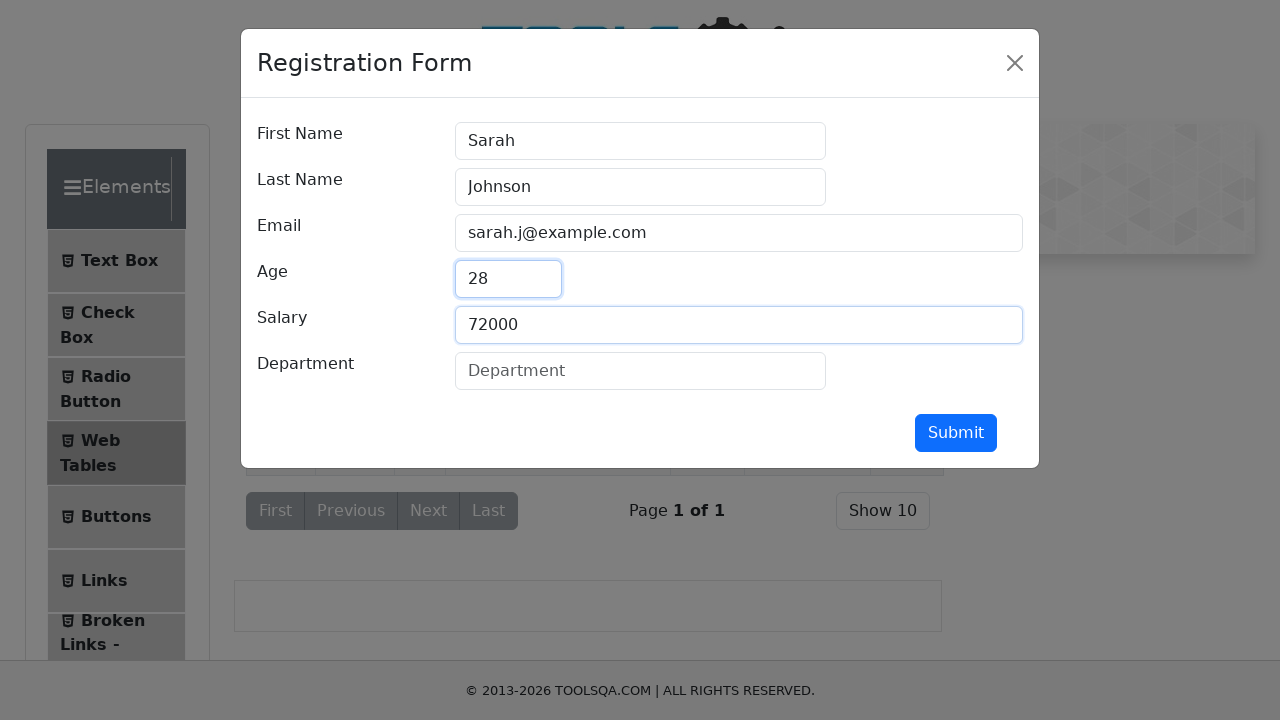

Filled department field with 'Marketing' on #department
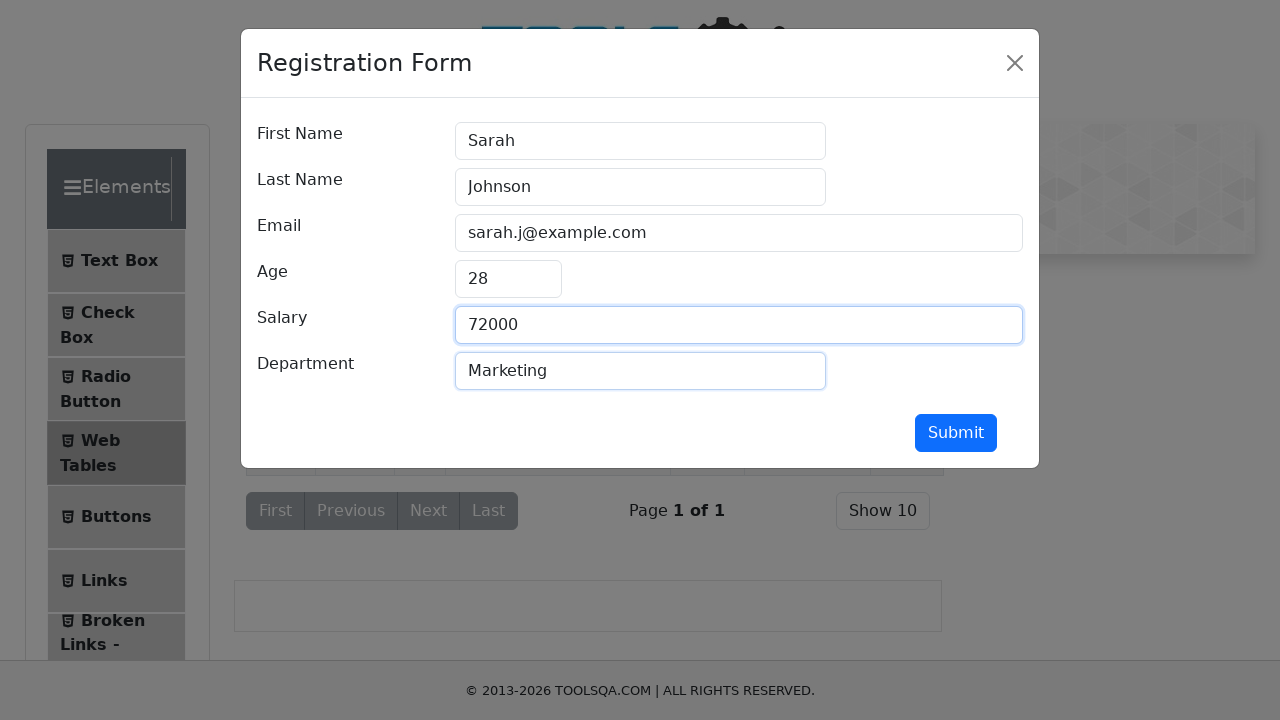

Clicked submit button to save record for Sarah Johnson at (956, 433) on #submit
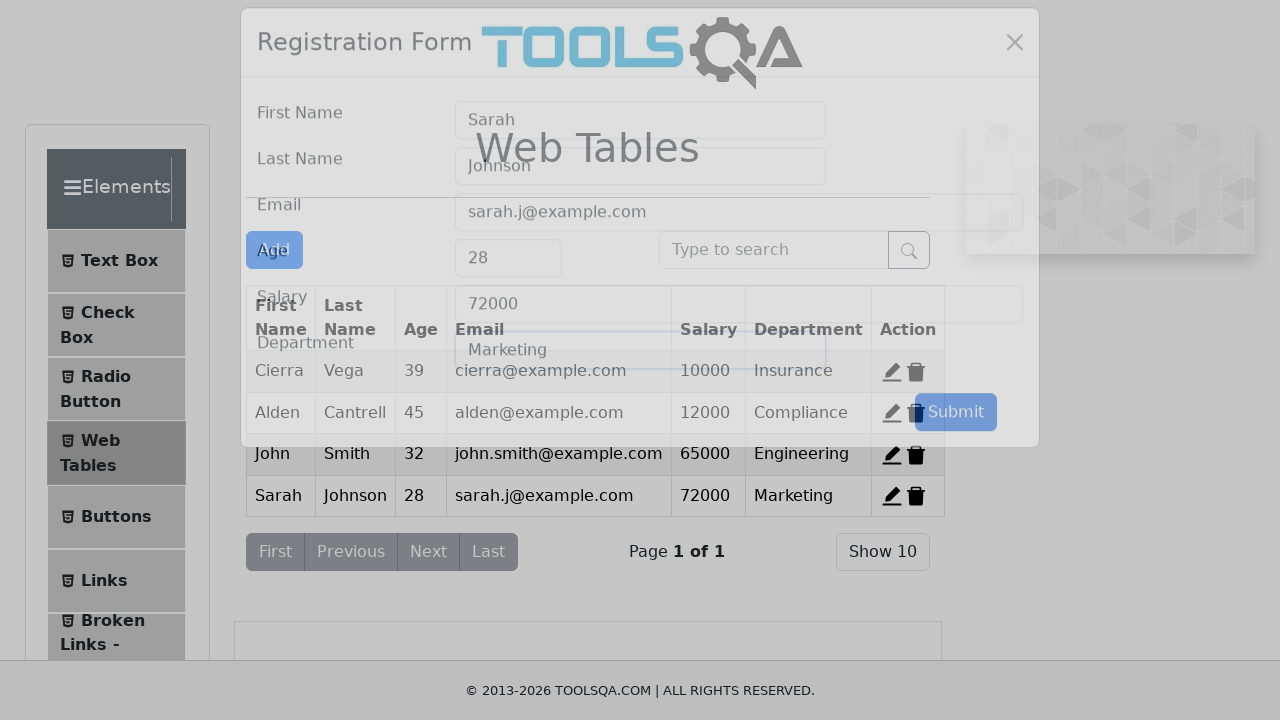

Modal closed after submitting record for Sarah Johnson
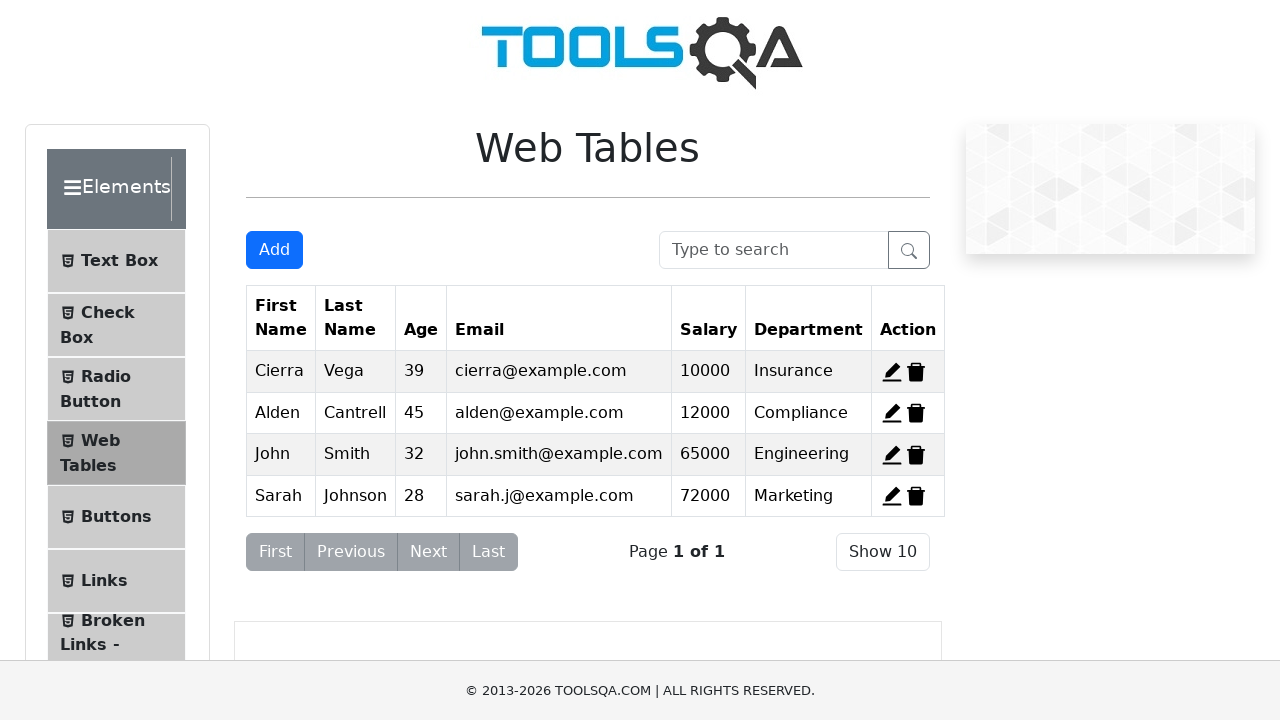

Clicked Add New Record button to add employee Michael Brown at (274, 250) on #addNewRecordButton
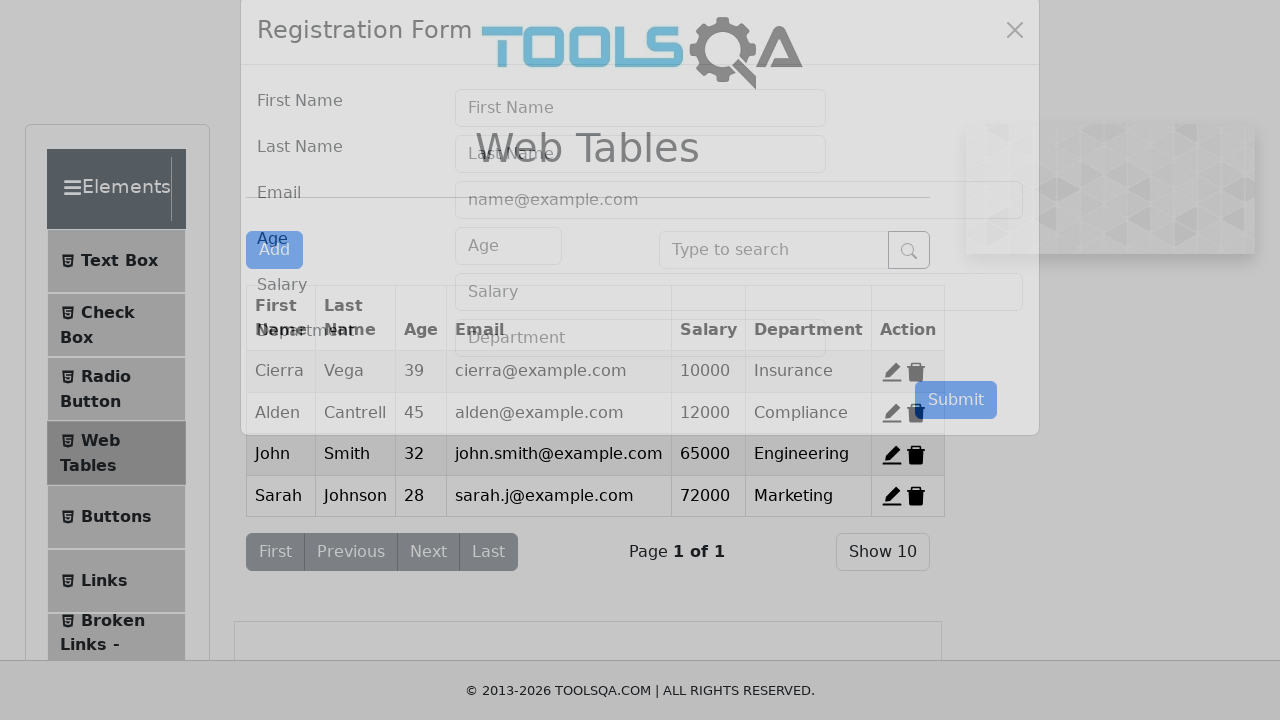

Filled first name field with 'Michael' on #firstName
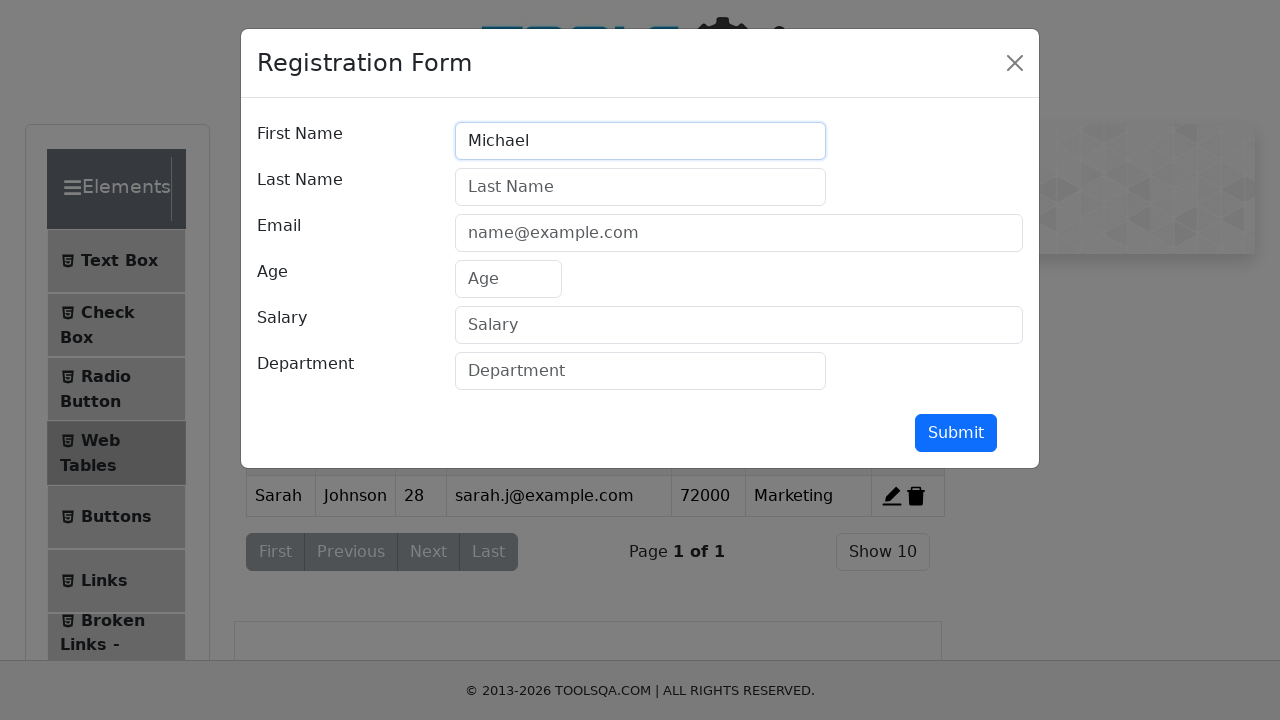

Filled last name field with 'Brown' on #lastName
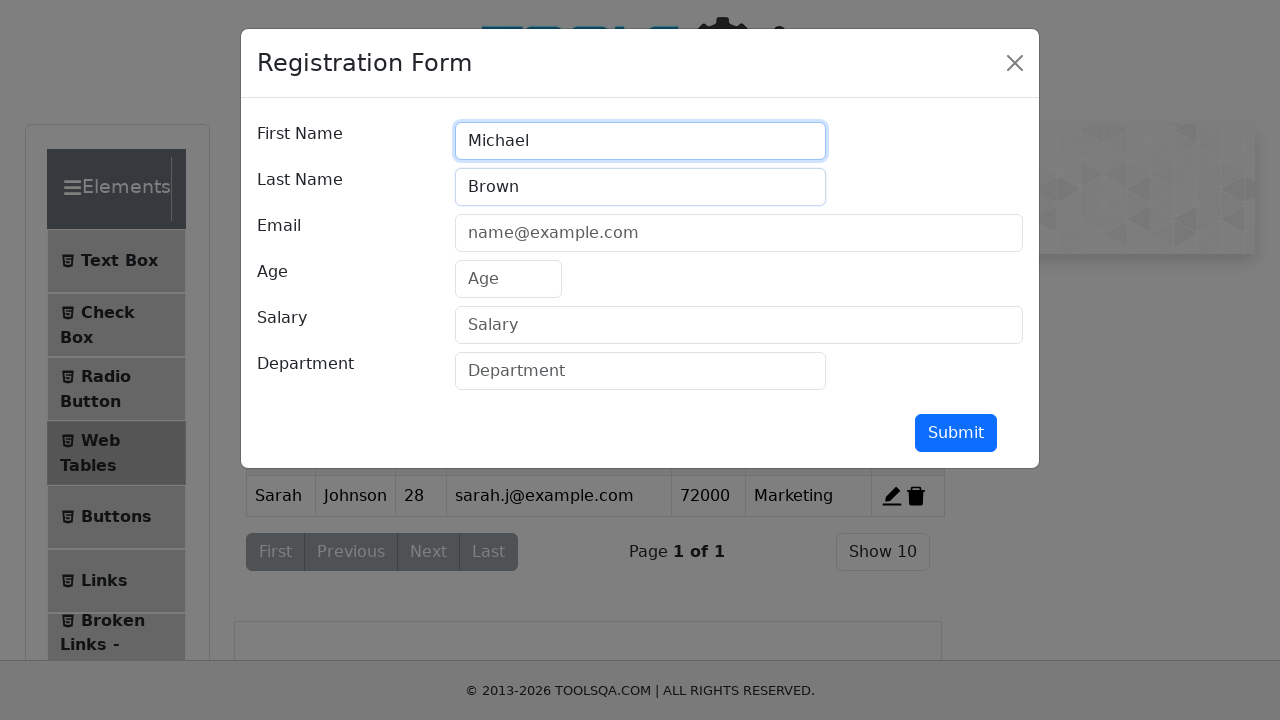

Filled email field with 'm.brown@example.com' on #userEmail
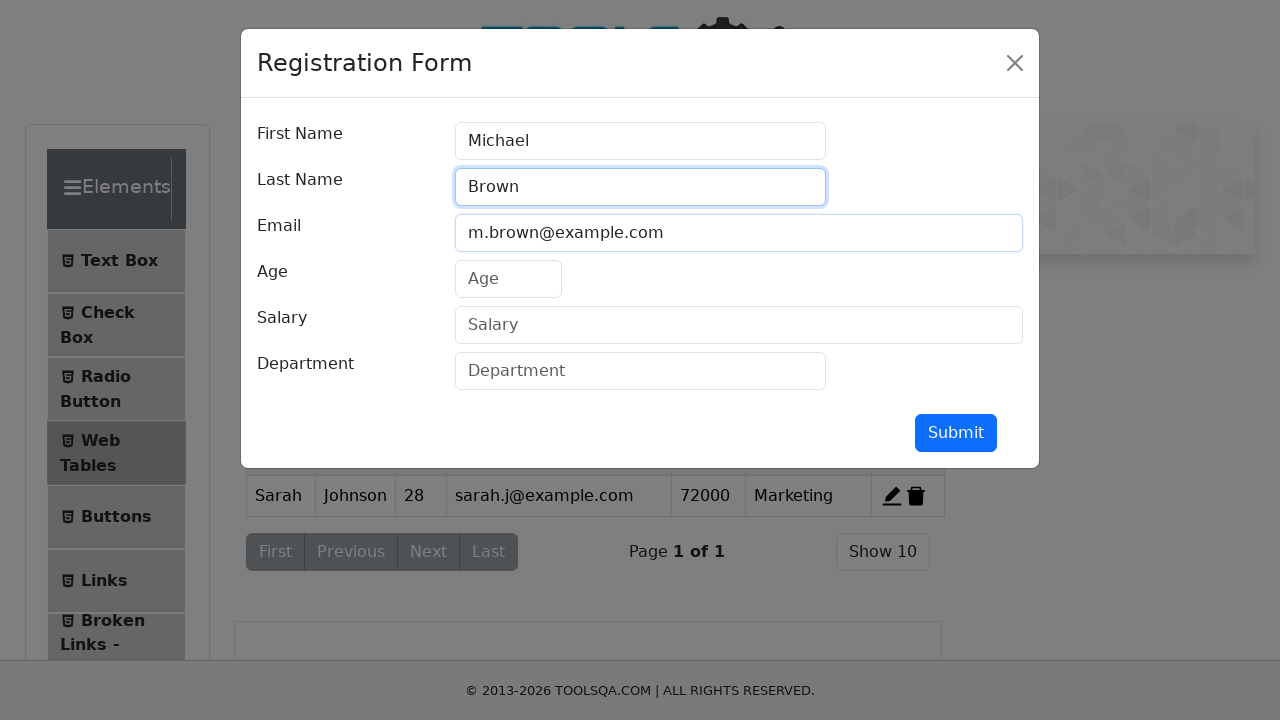

Filled age field with '45' on #age
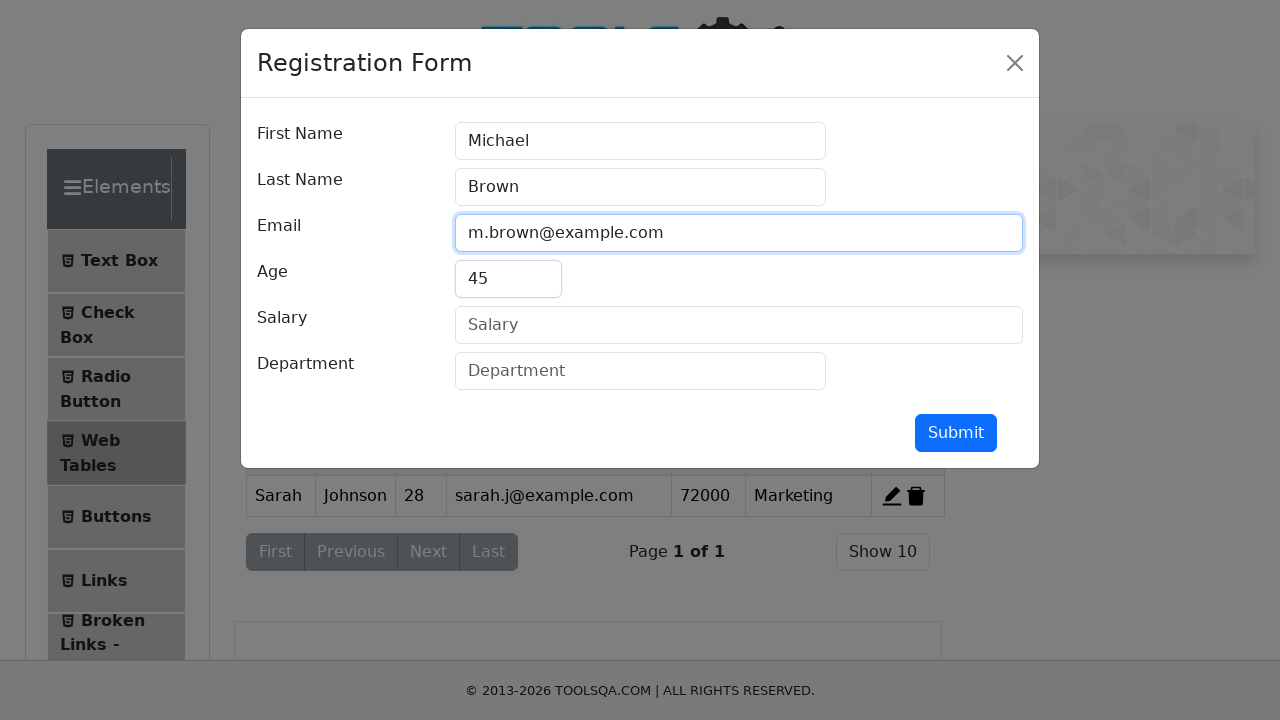

Filled salary field with '95000' on #salary
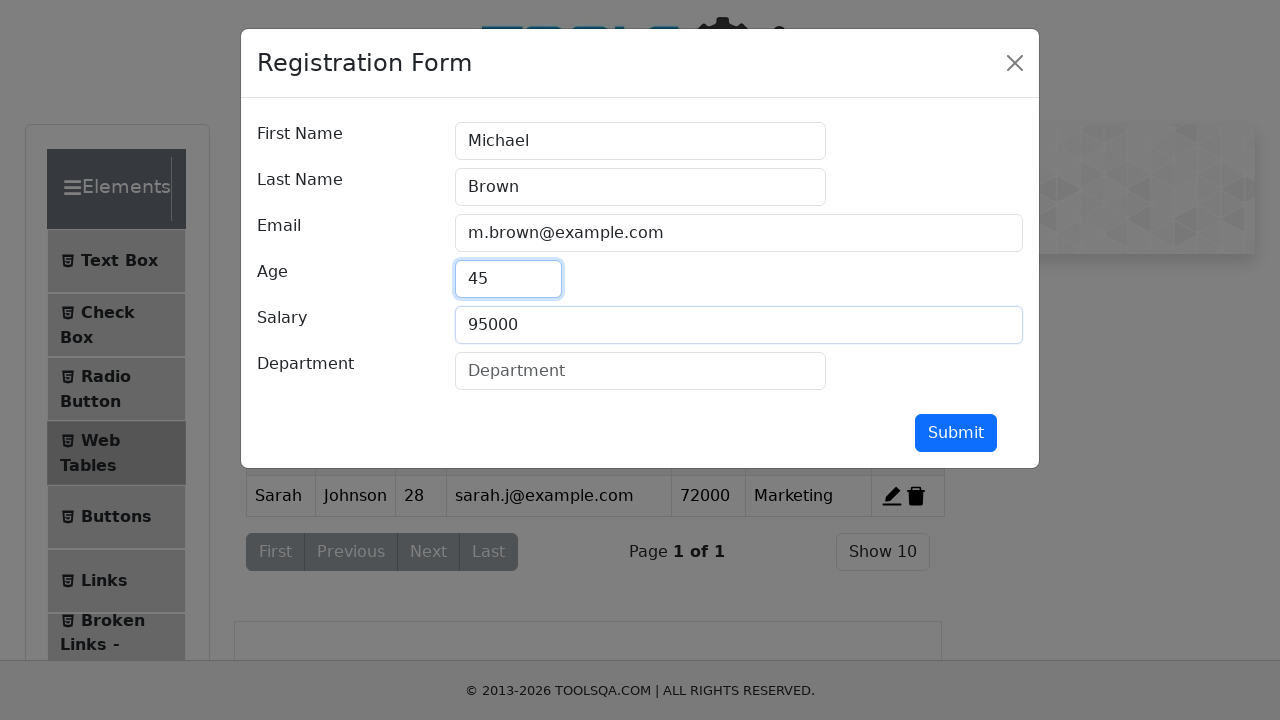

Filled department field with 'Management' on #department
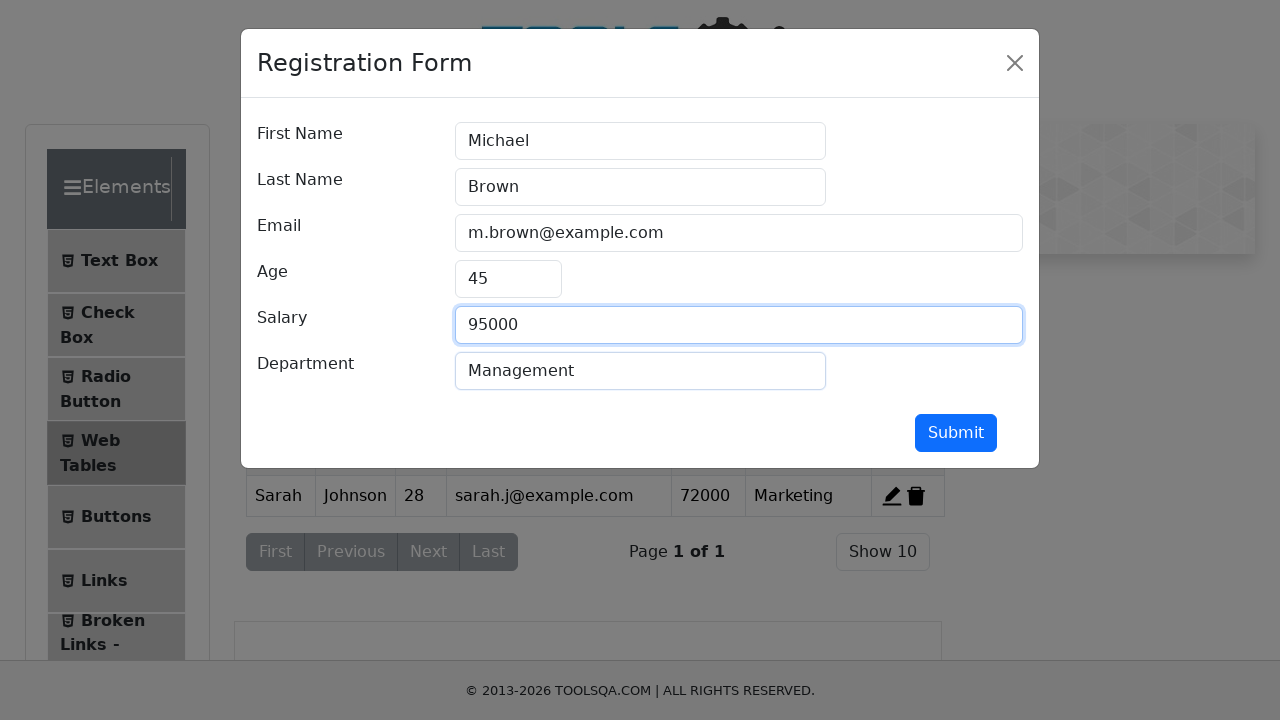

Clicked submit button to save record for Michael Brown at (956, 433) on #submit
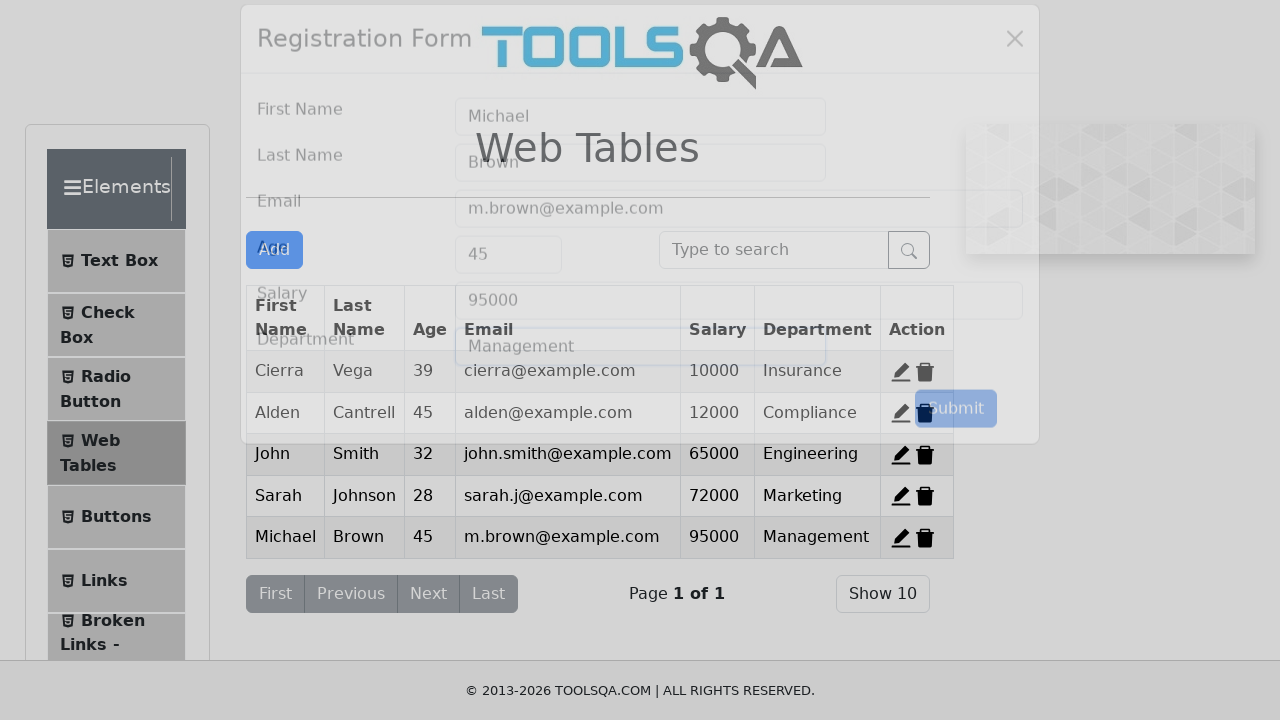

Modal closed after submitting record for Michael Brown
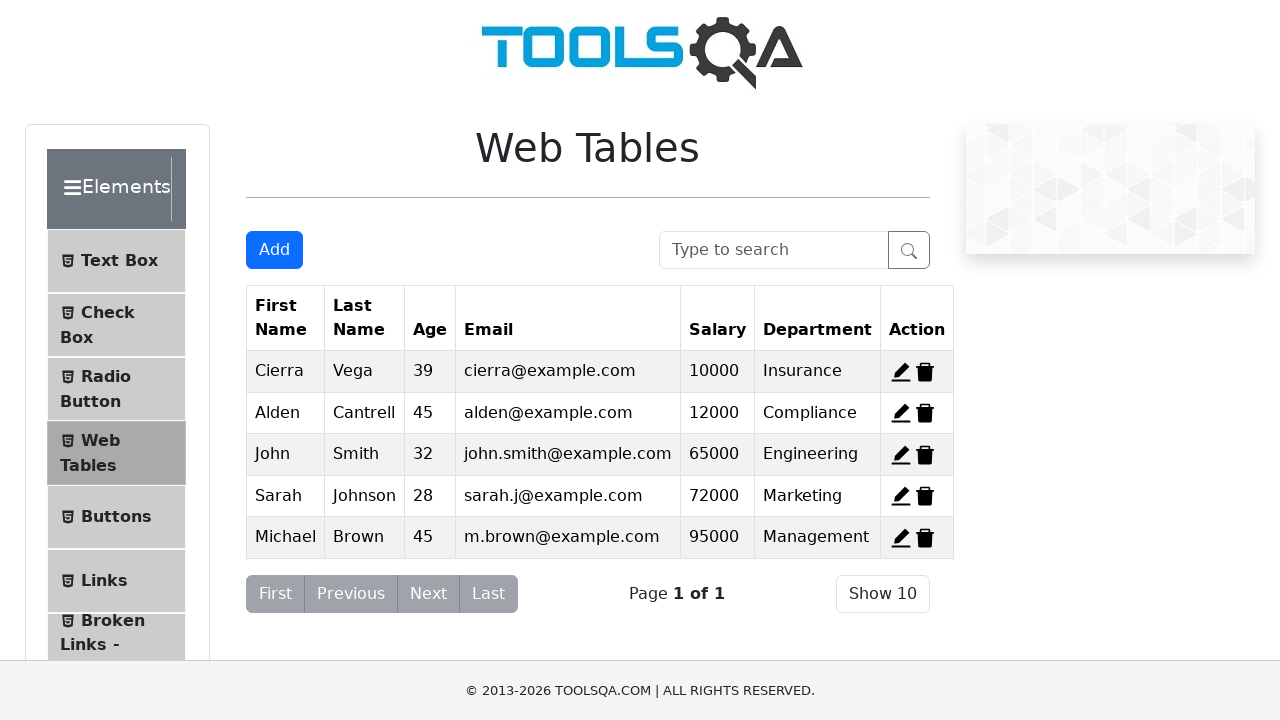

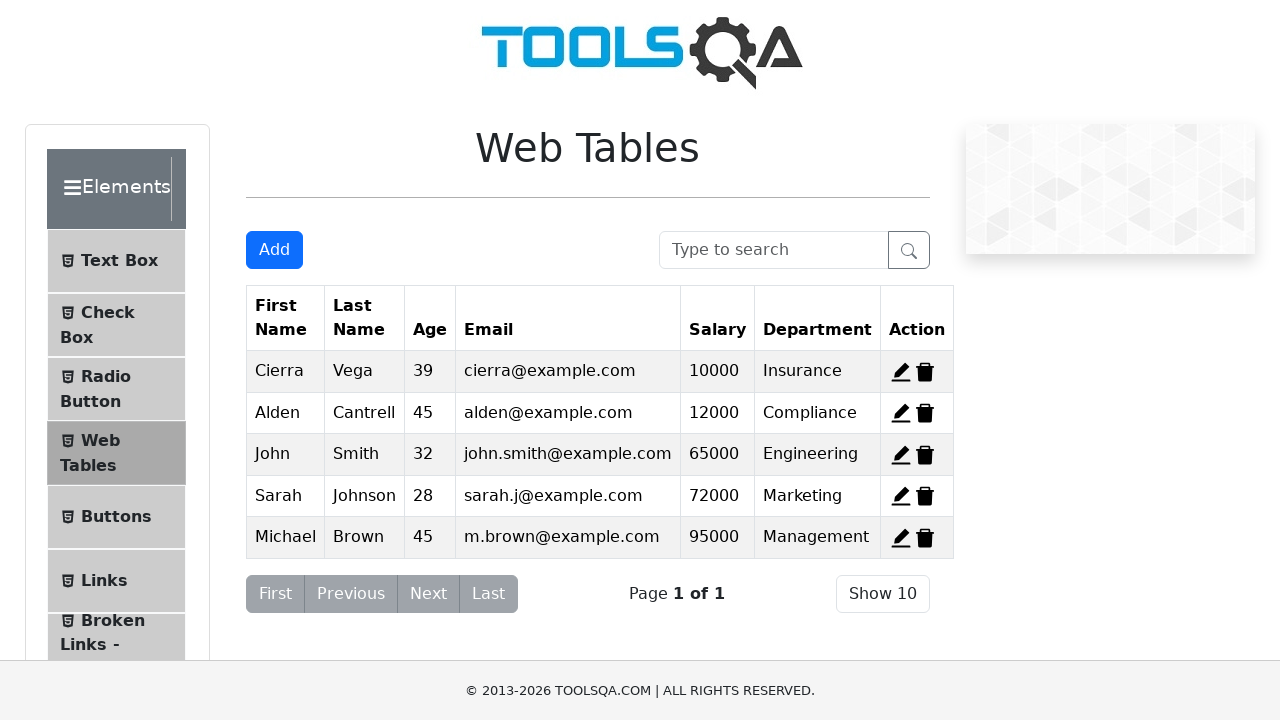